Tests the Playwright documentation site by clicking the "Get started" link and verifying navigation to the intro page

Starting URL: https://playwright.dev/

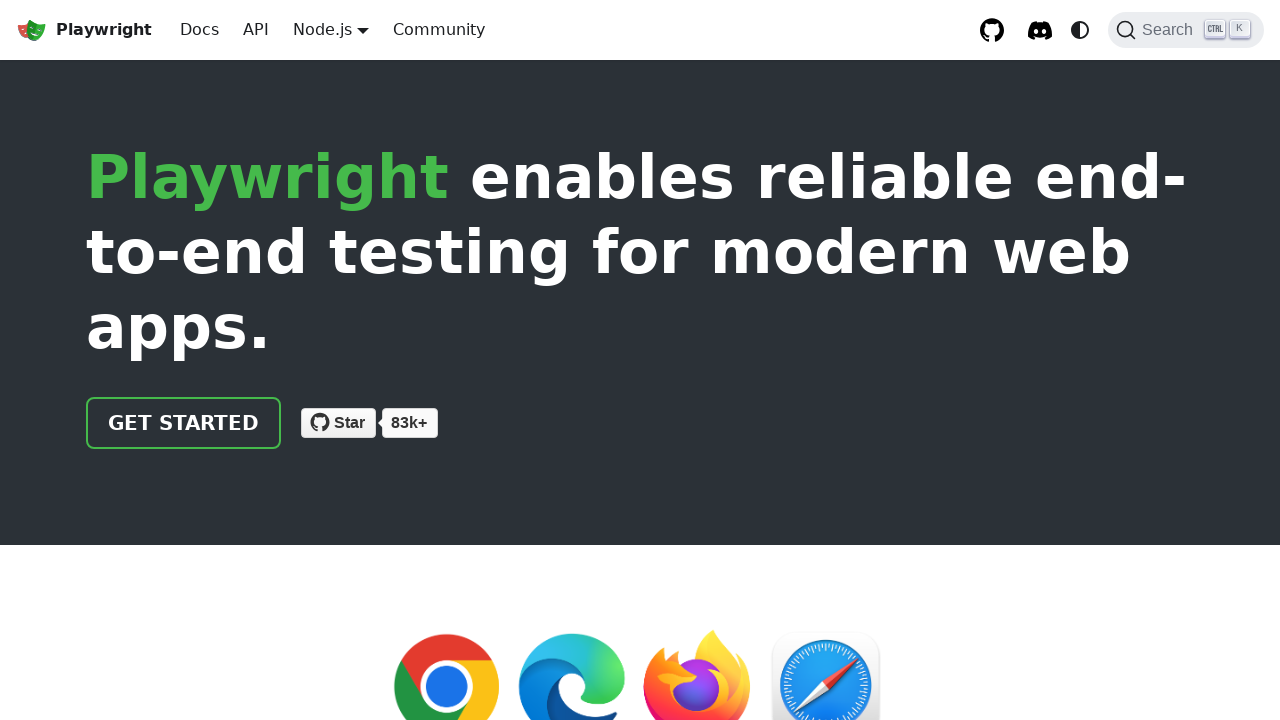

Clicked 'Get started' link on Playwright documentation site at (184, 423) on internal:role=link[name="Get started"i]
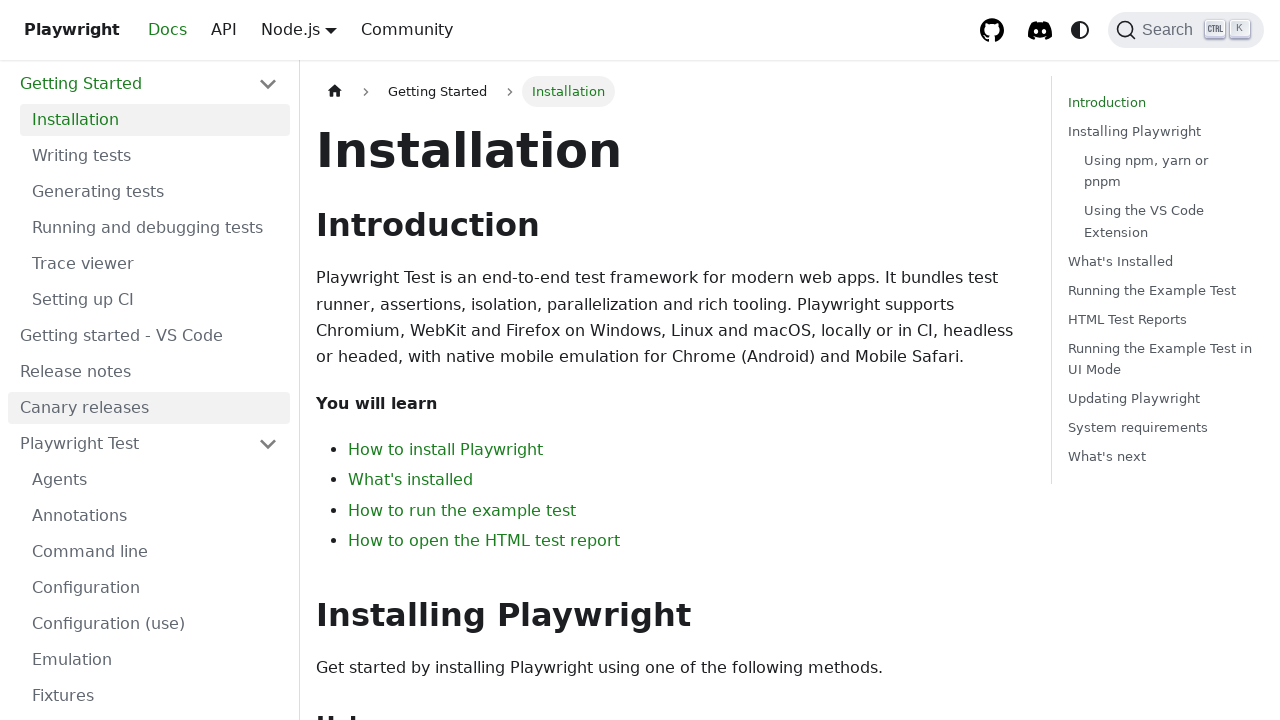

Navigation to intro page completed successfully
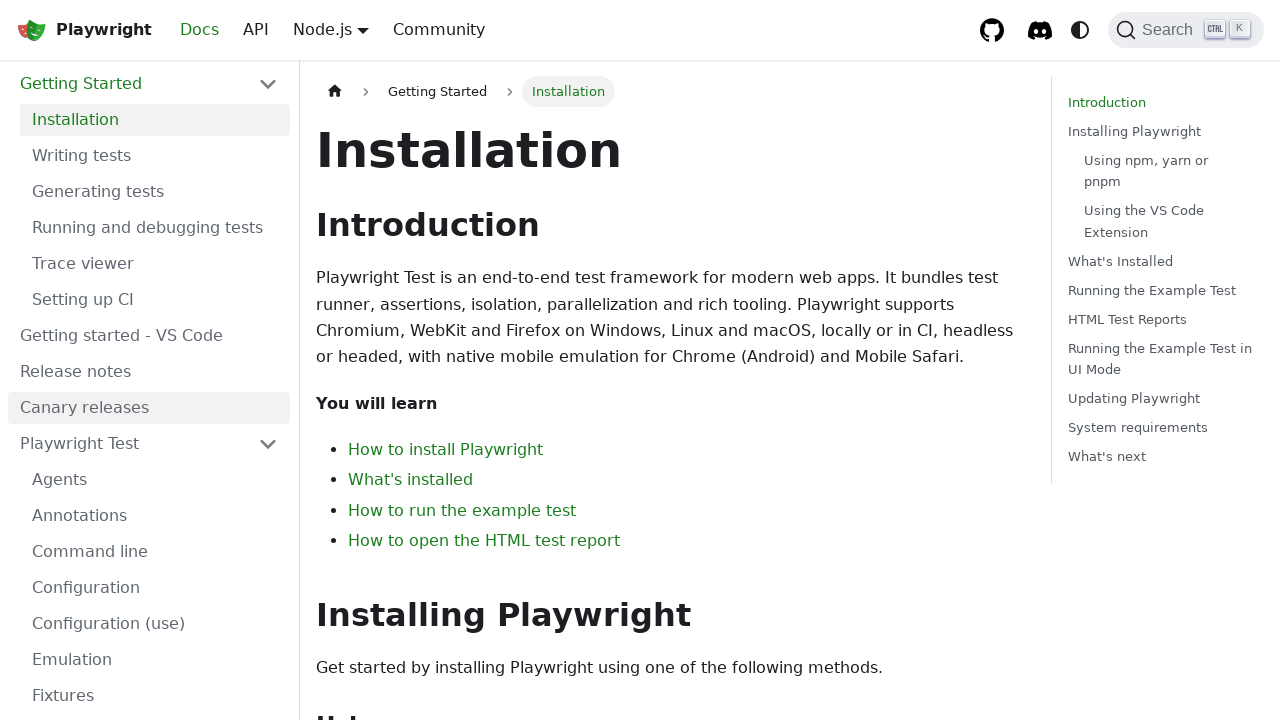

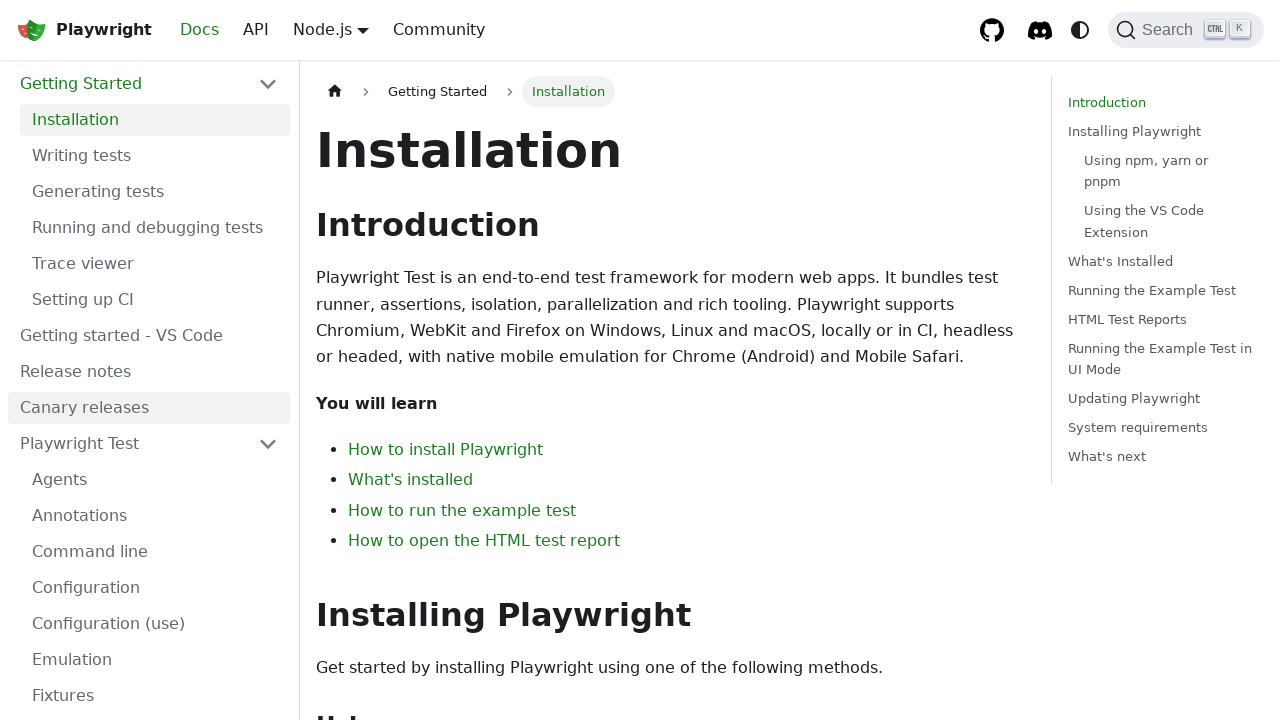